Tests table sorting functionality by clicking column header and verifying items are sorted alphabetically

Starting URL: https://rahulshettyacademy.com/seleniumPractise/#/offers

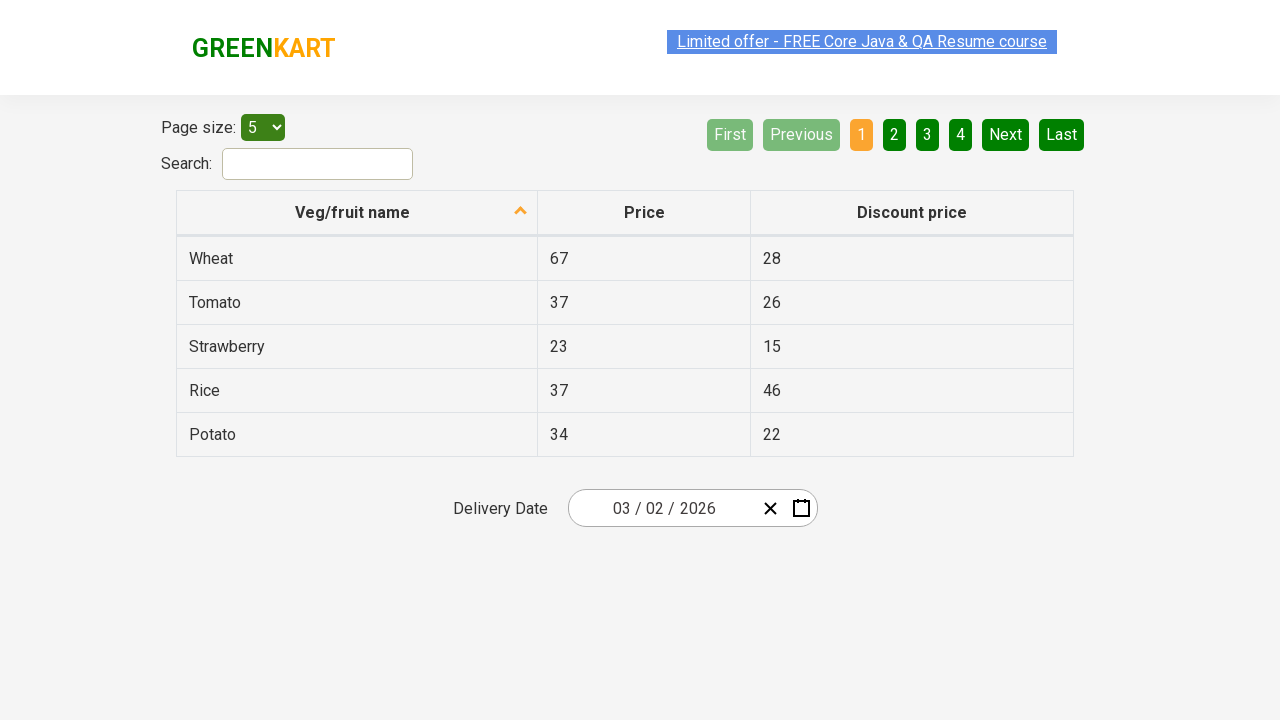

Clicked 'Veg/fruit name' column header to sort at (353, 212) on xpath=//span[text()='Veg/fruit name']
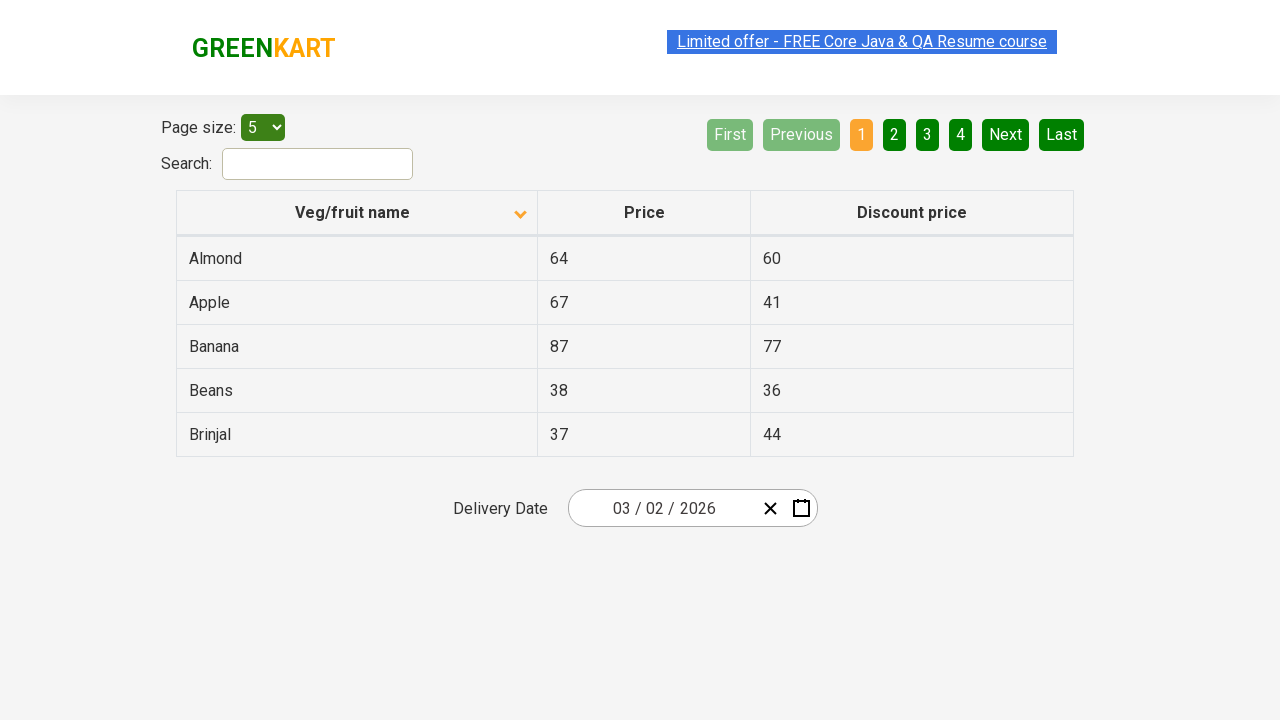

Waited 500ms for table to update after sorting
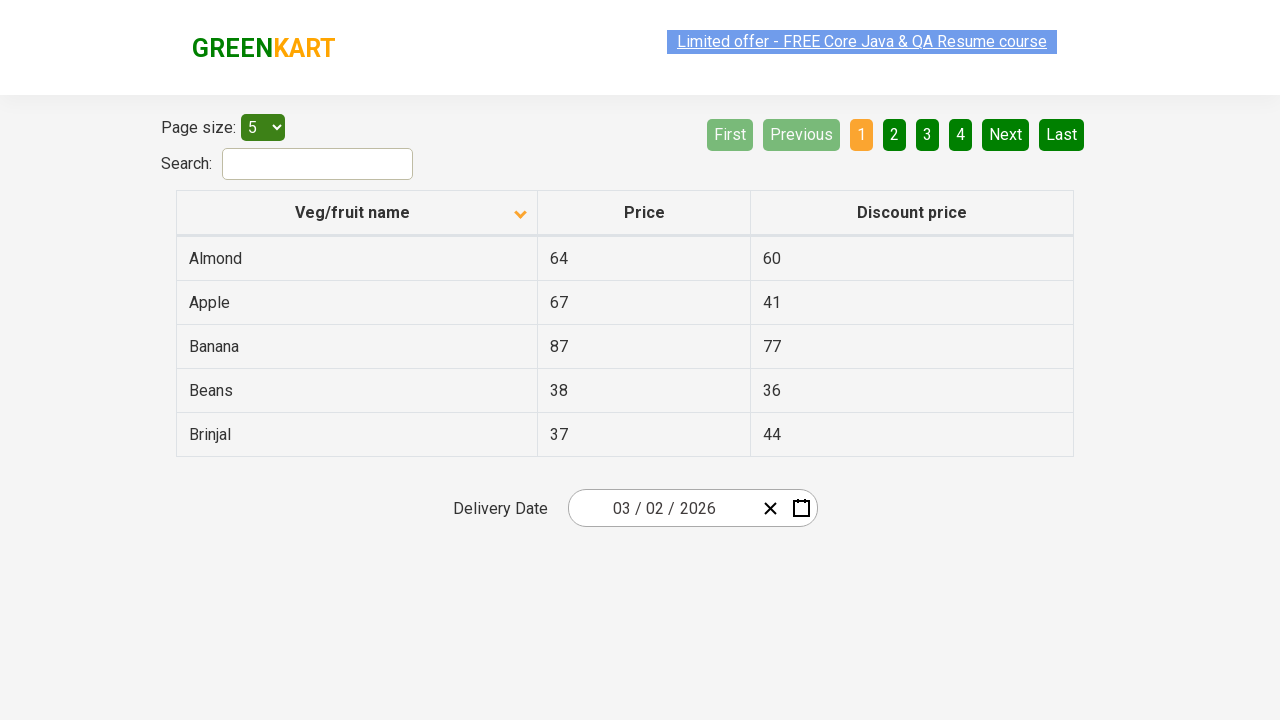

Located all veggie name elements in first column
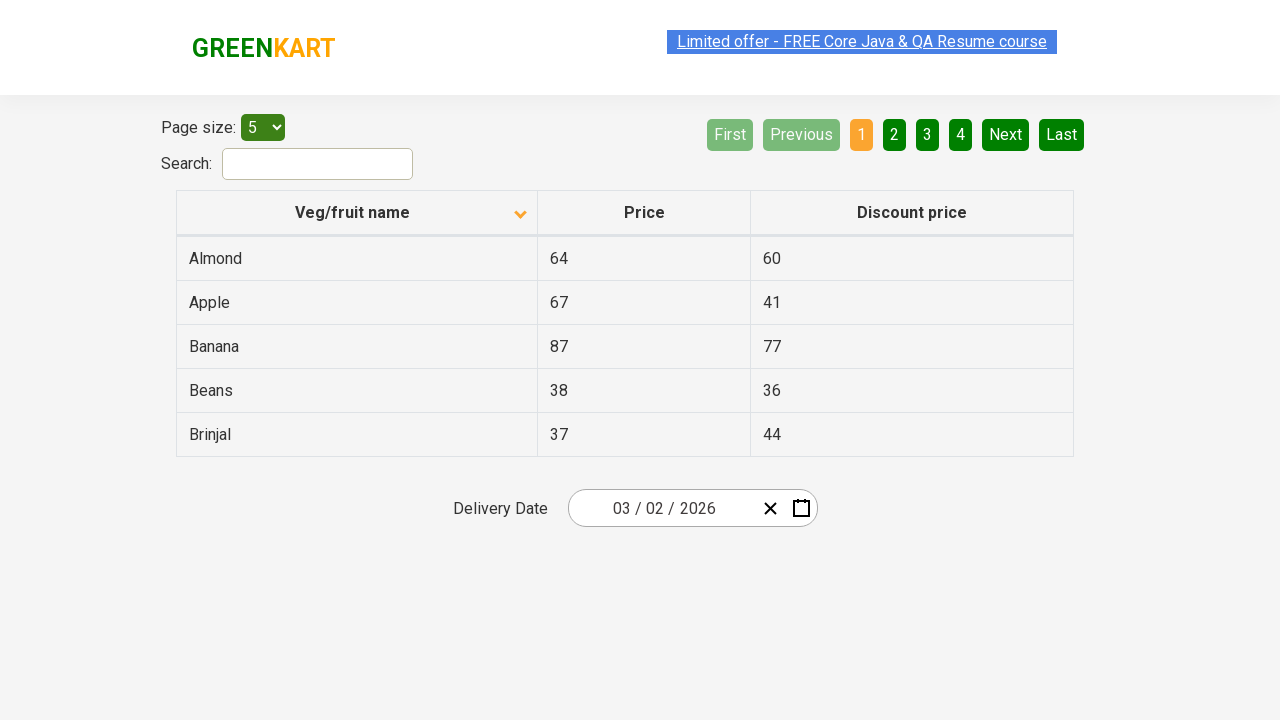

Counted 5 veggie elements in the table
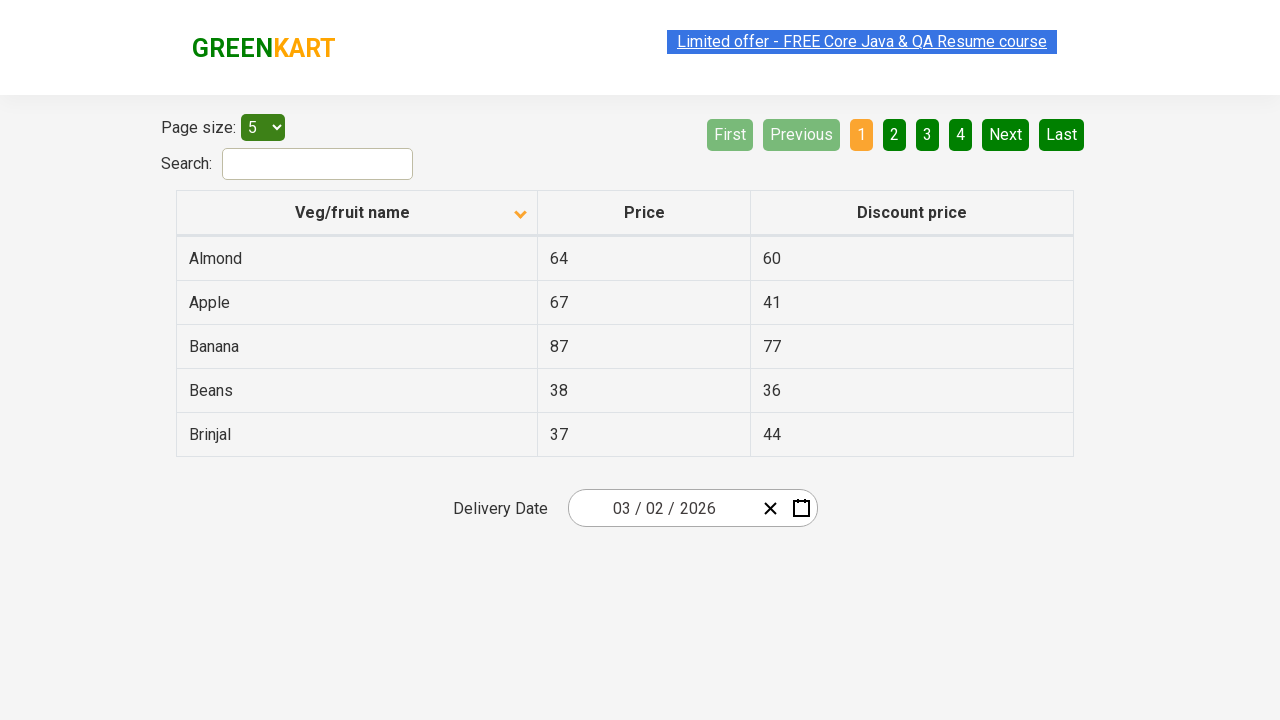

Extracted veggie name at index 0: Almond
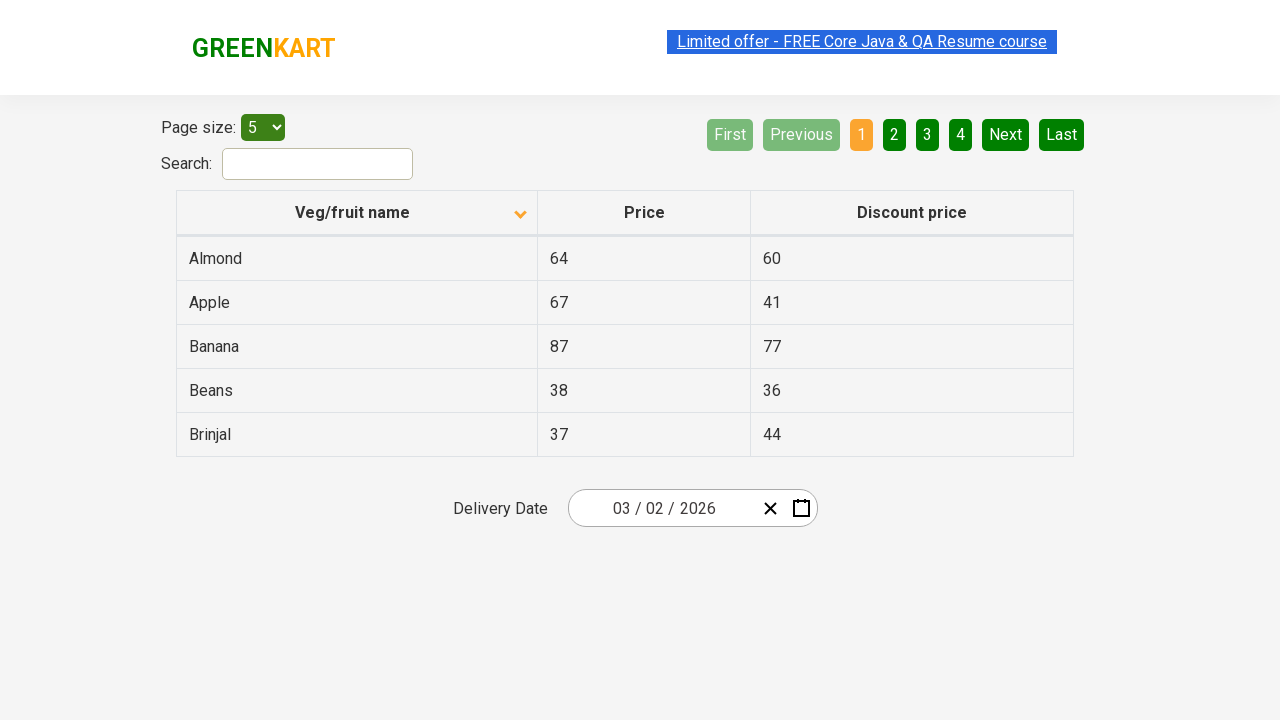

Extracted veggie name at index 1: Apple
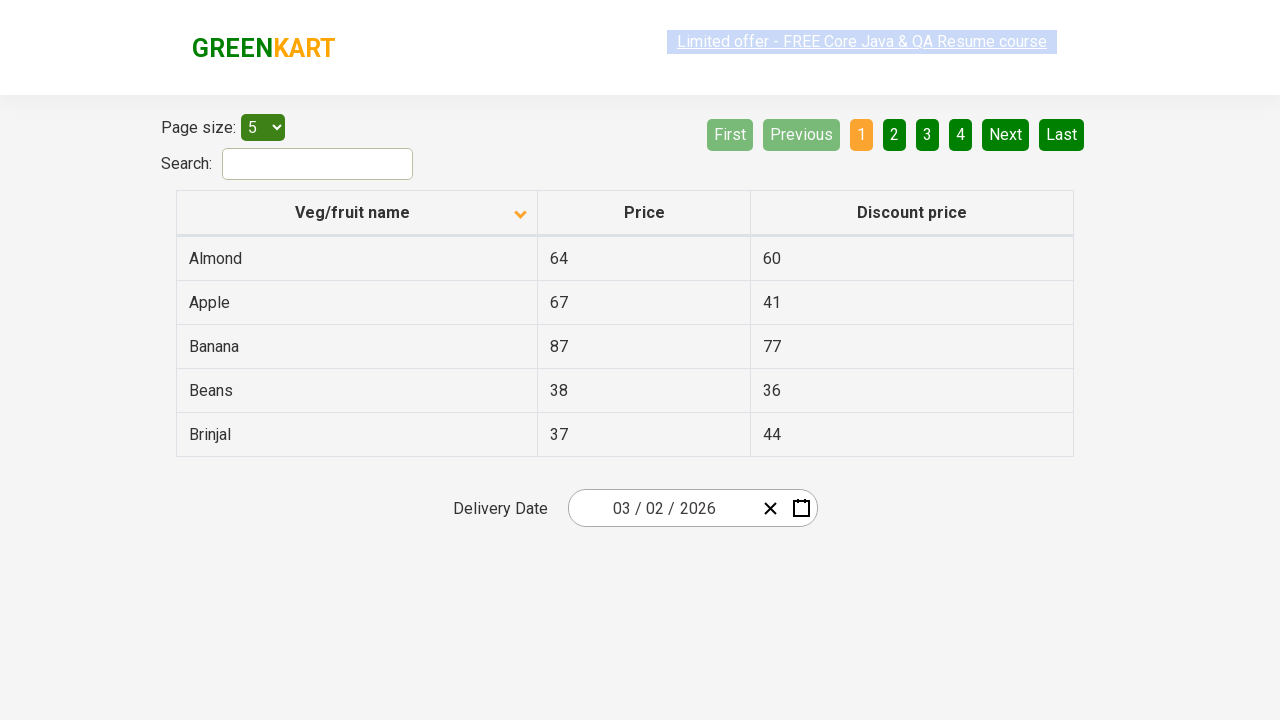

Extracted veggie name at index 2: Banana
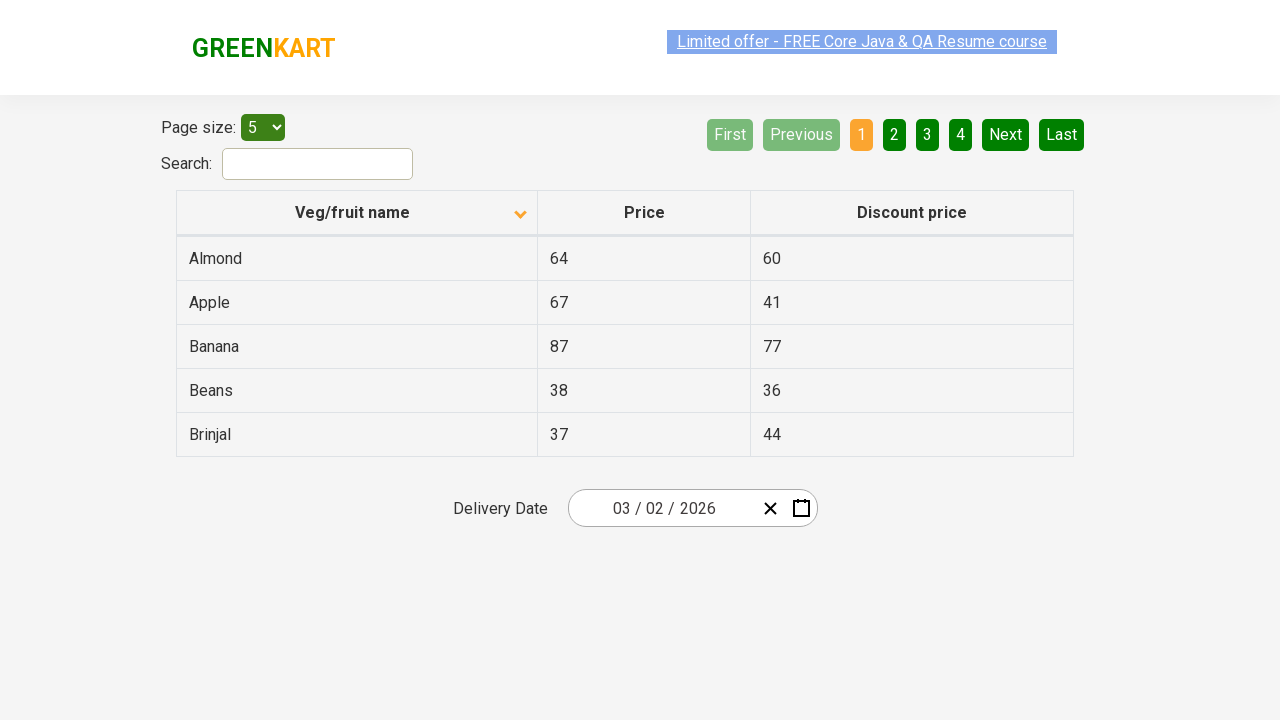

Extracted veggie name at index 3: Beans
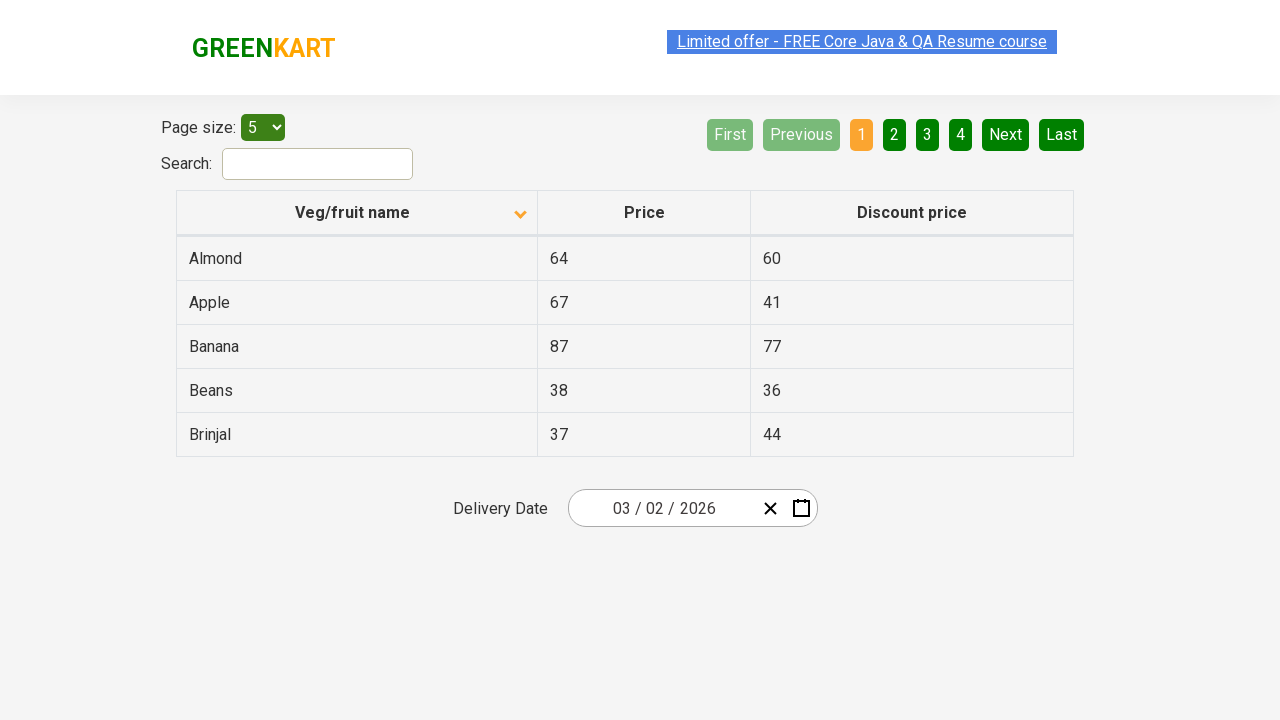

Extracted veggie name at index 4: Brinjal
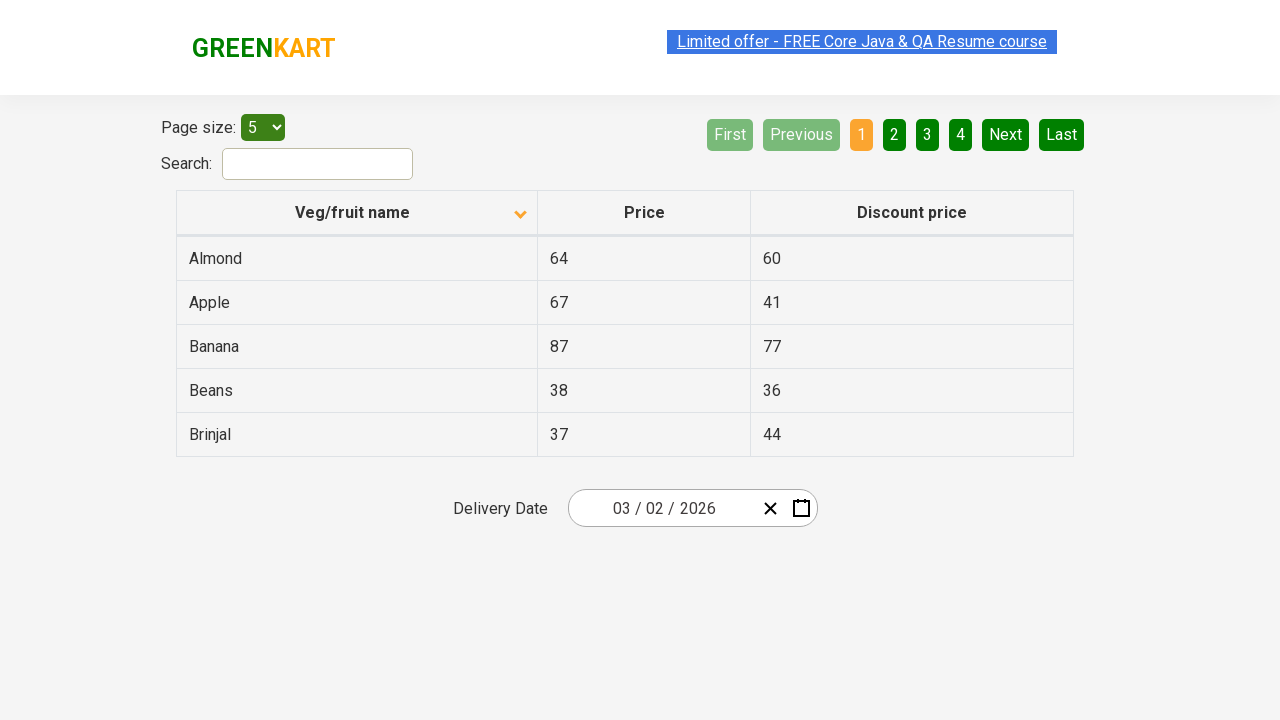

Created a copy of browser-sorted veggie list
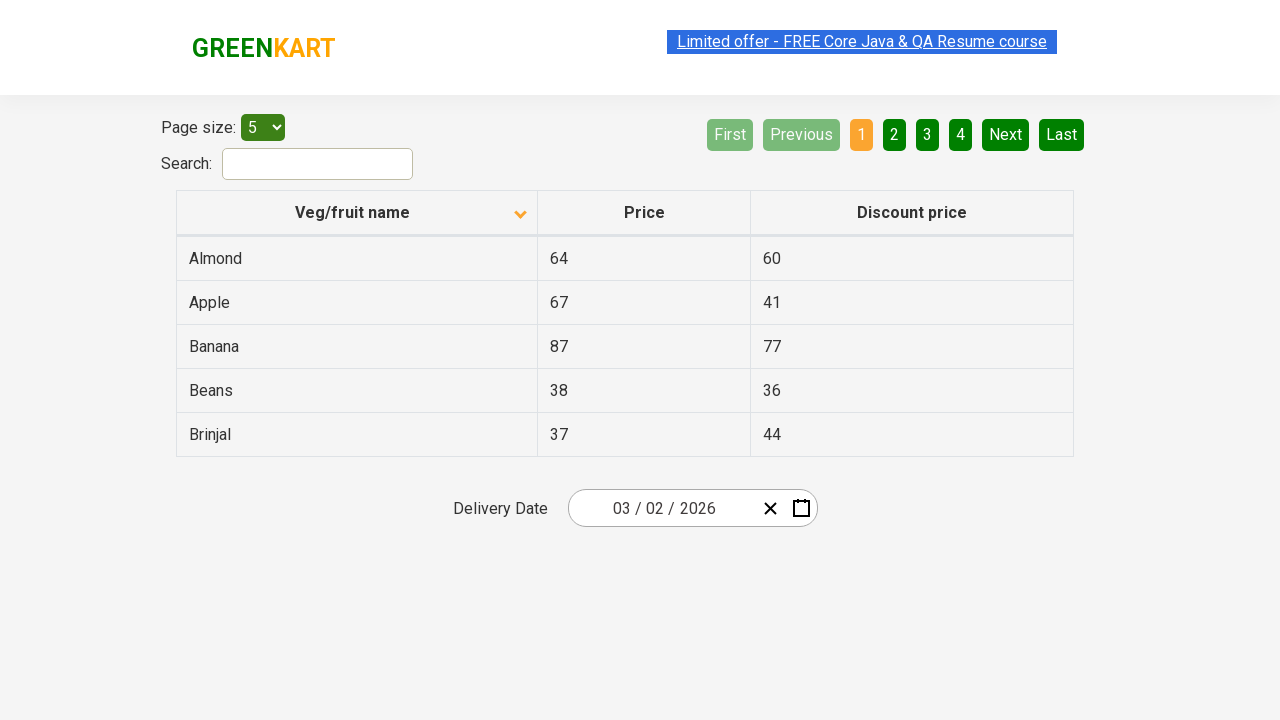

Sorted the veggie list programmatically
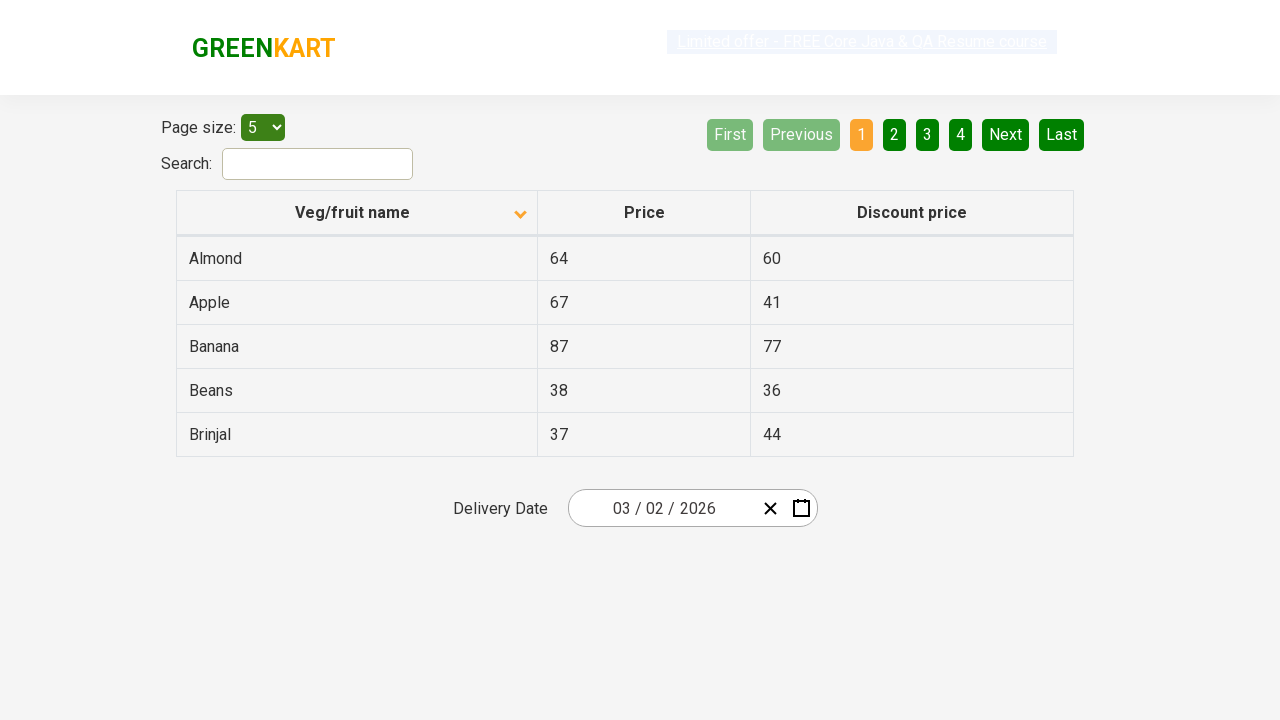

Assertion passed: browser-sorted list matches programmatically sorted list (alphabetical order confirmed)
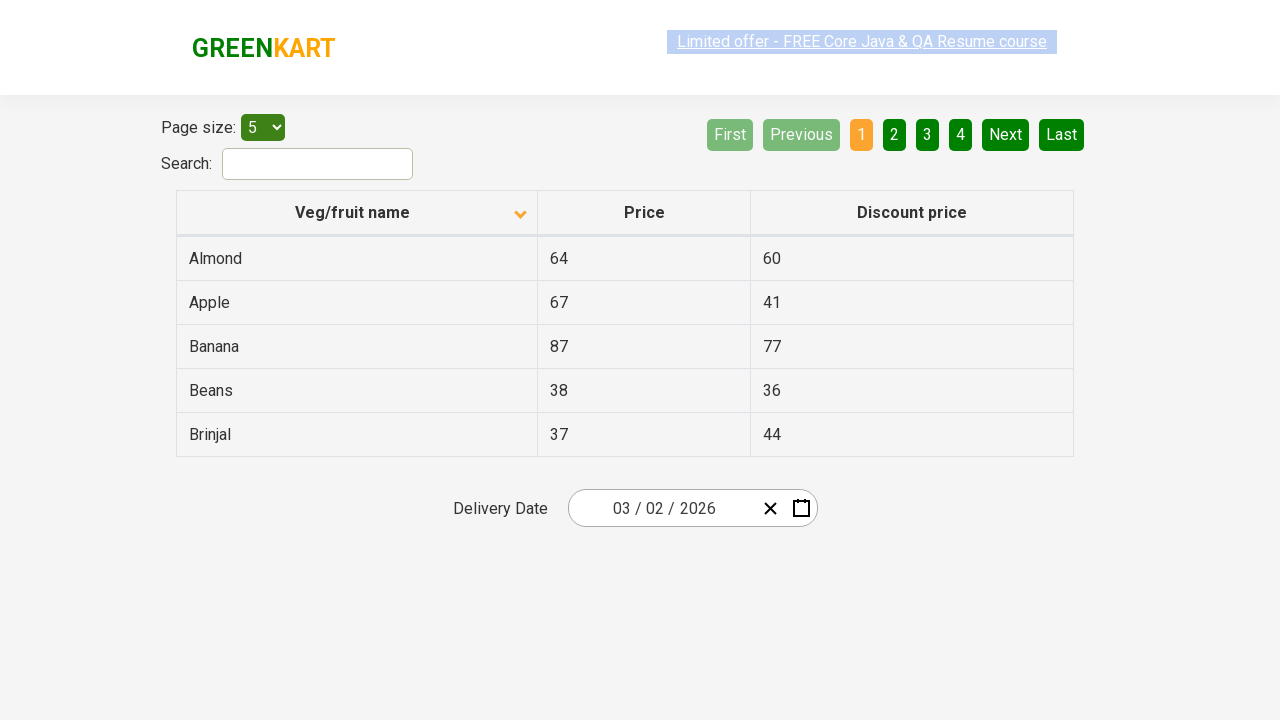

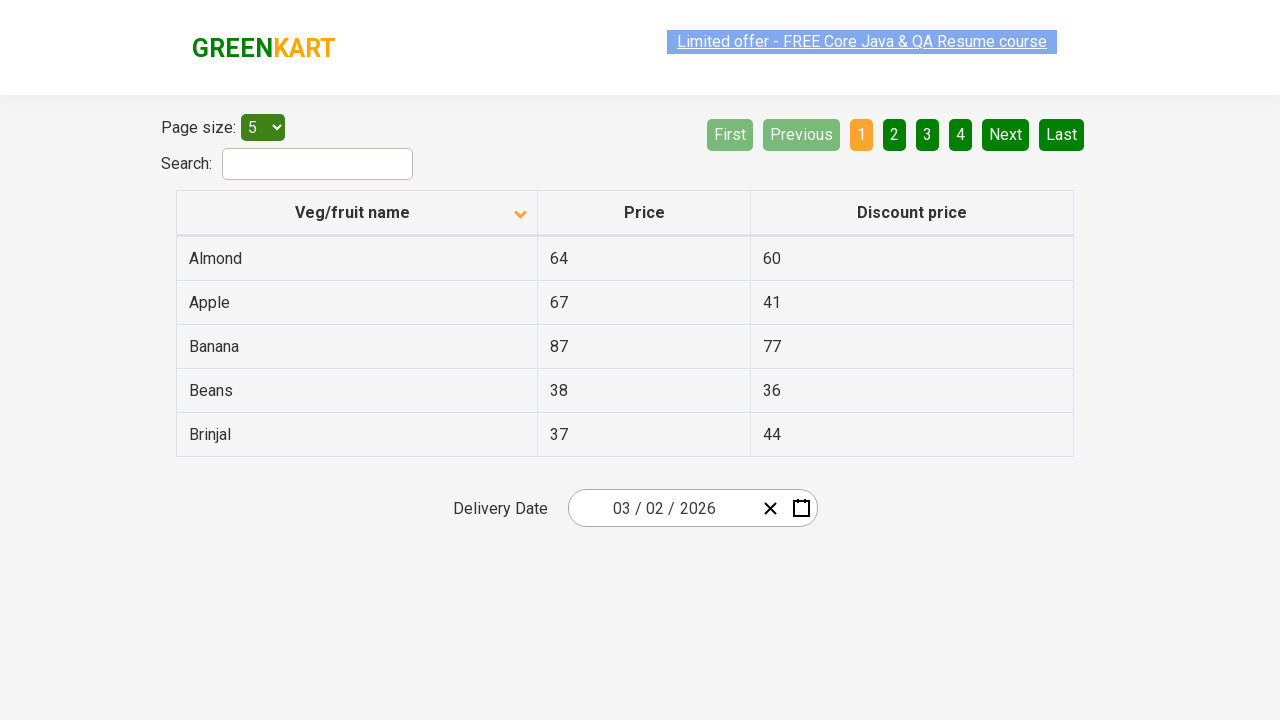